Tests scrolling to elements and filling form fields on a scroll demo page by entering a name and date value

Starting URL: https://formy-project.herokuapp.com/scroll

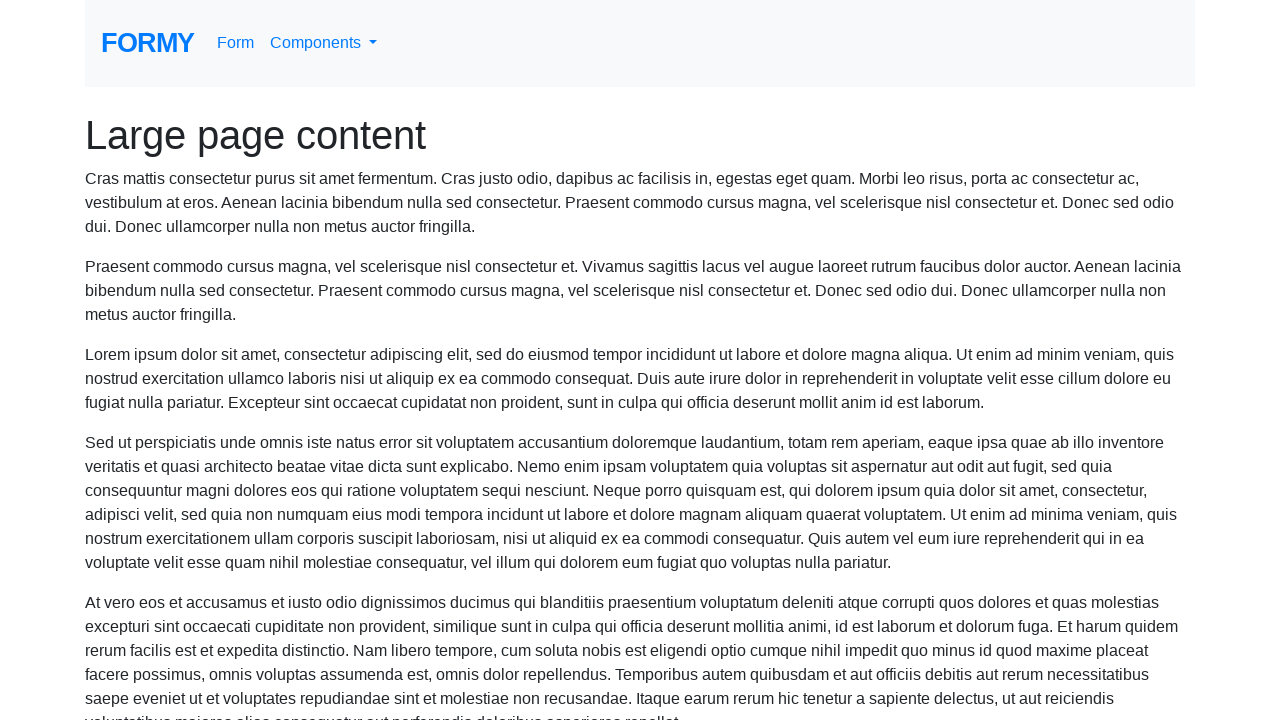

Located the name field element
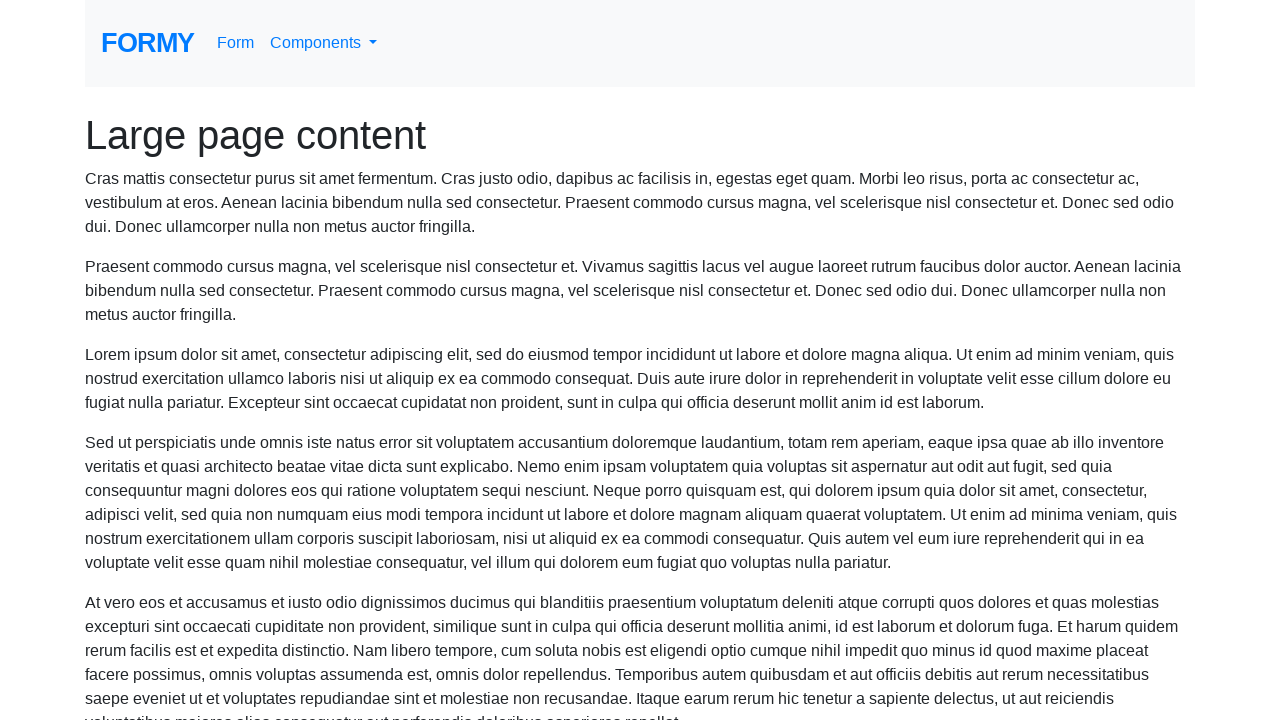

Scrolled name field into view
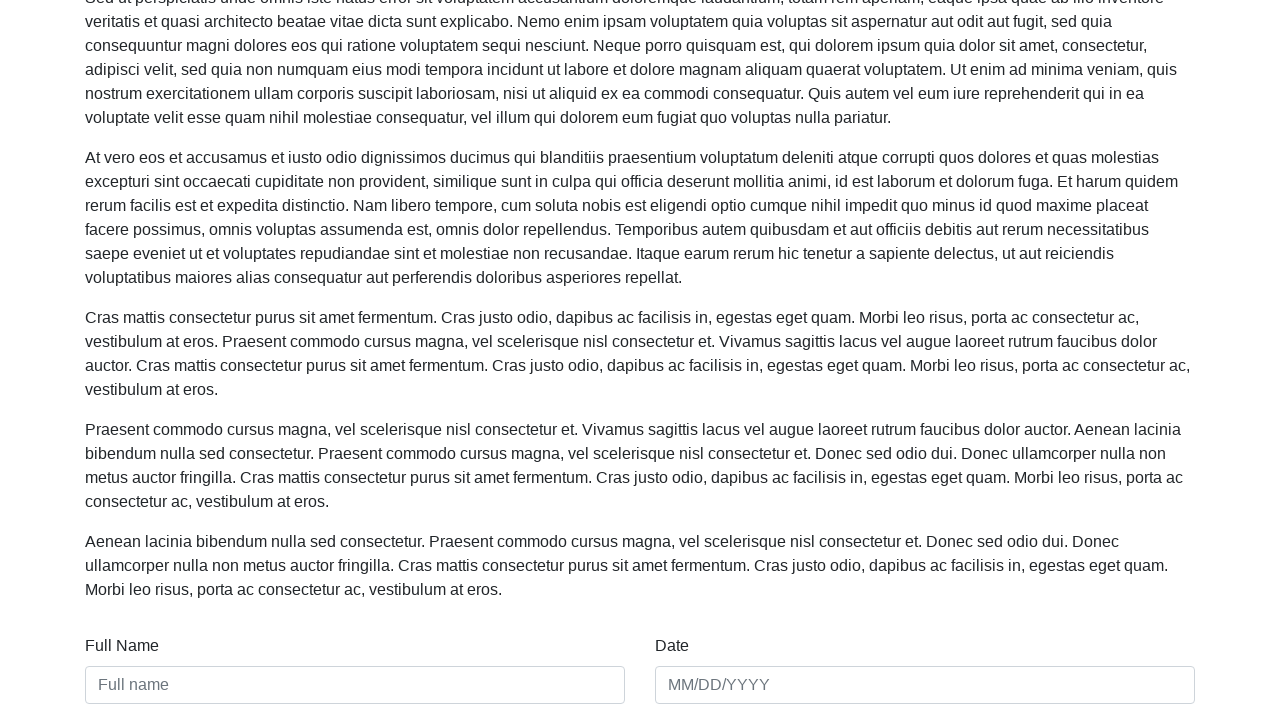

Filled name field with 'Sobolanul' on #name
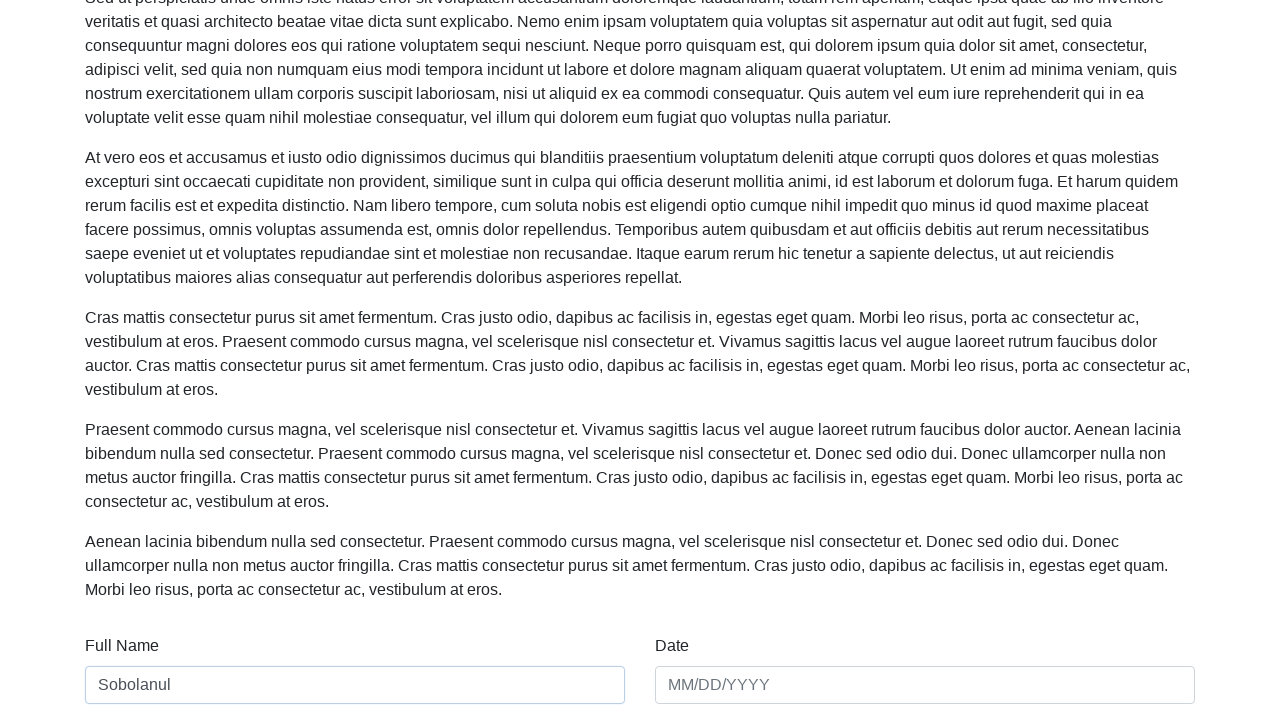

Filled date field with '01/01/2020' on #date
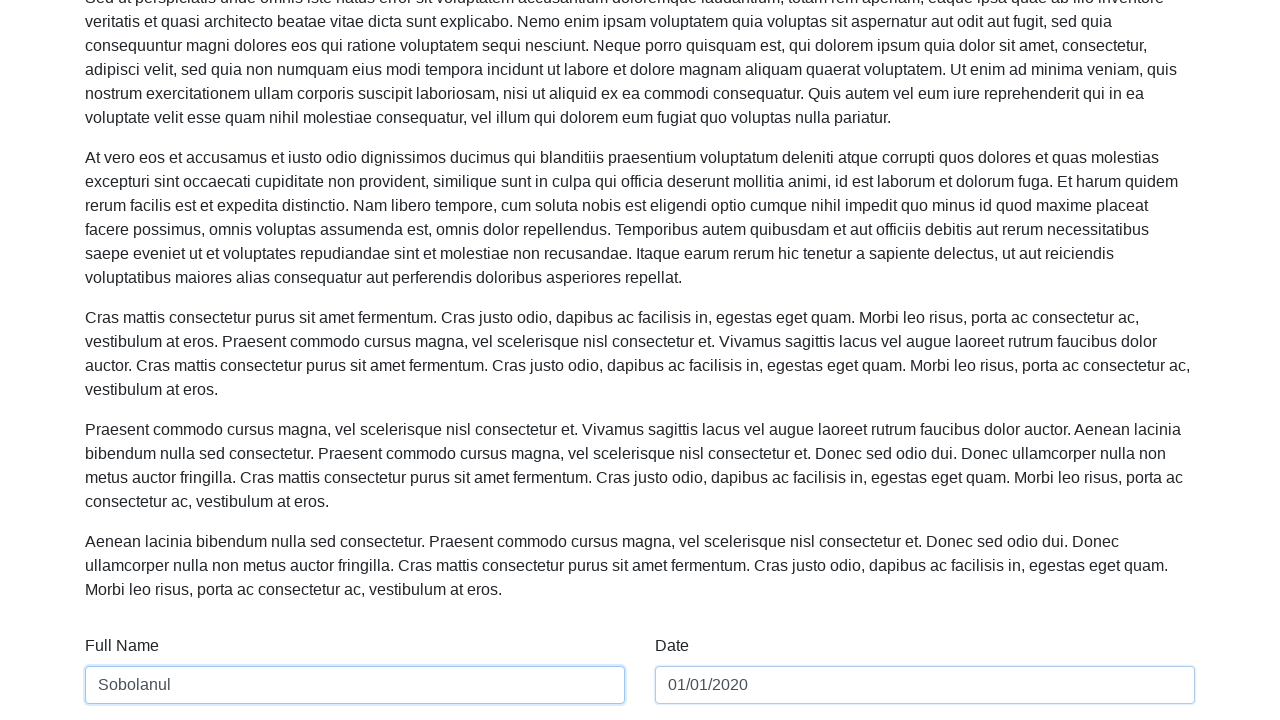

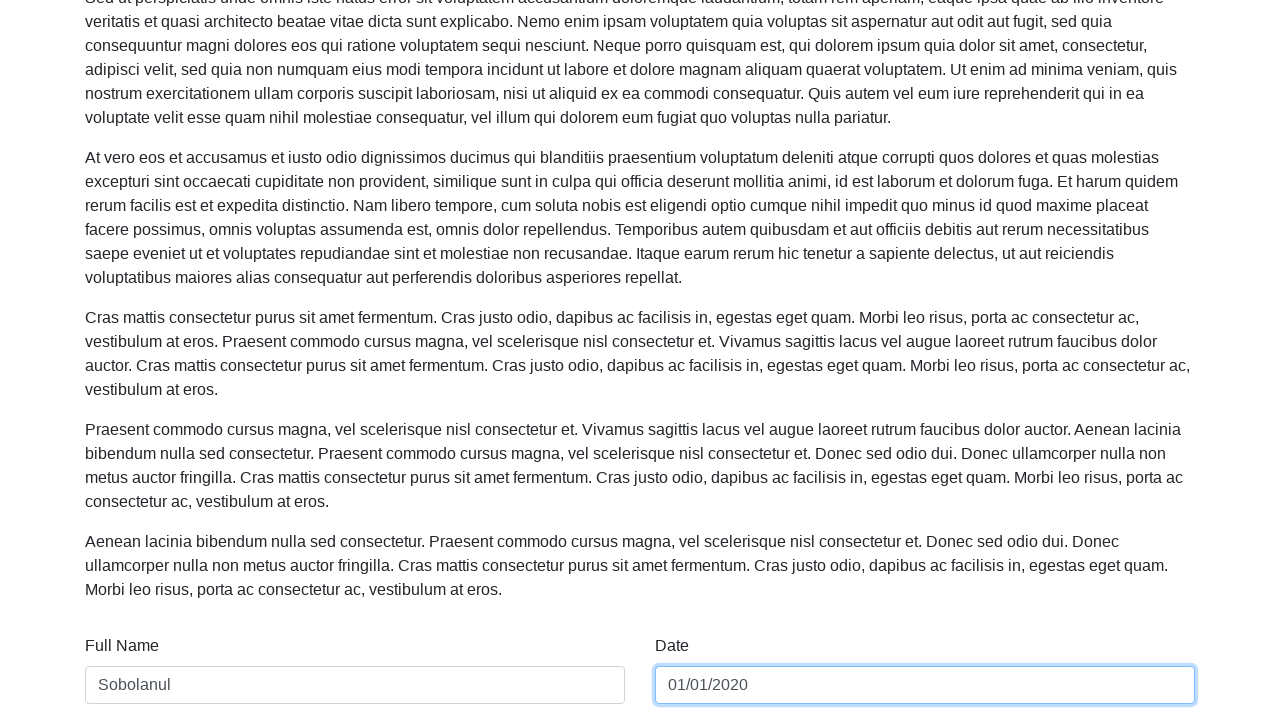